Tests scrolling to form elements and filling in name and date fields on a form

Starting URL: https://formy-project.herokuapp.com/scroll

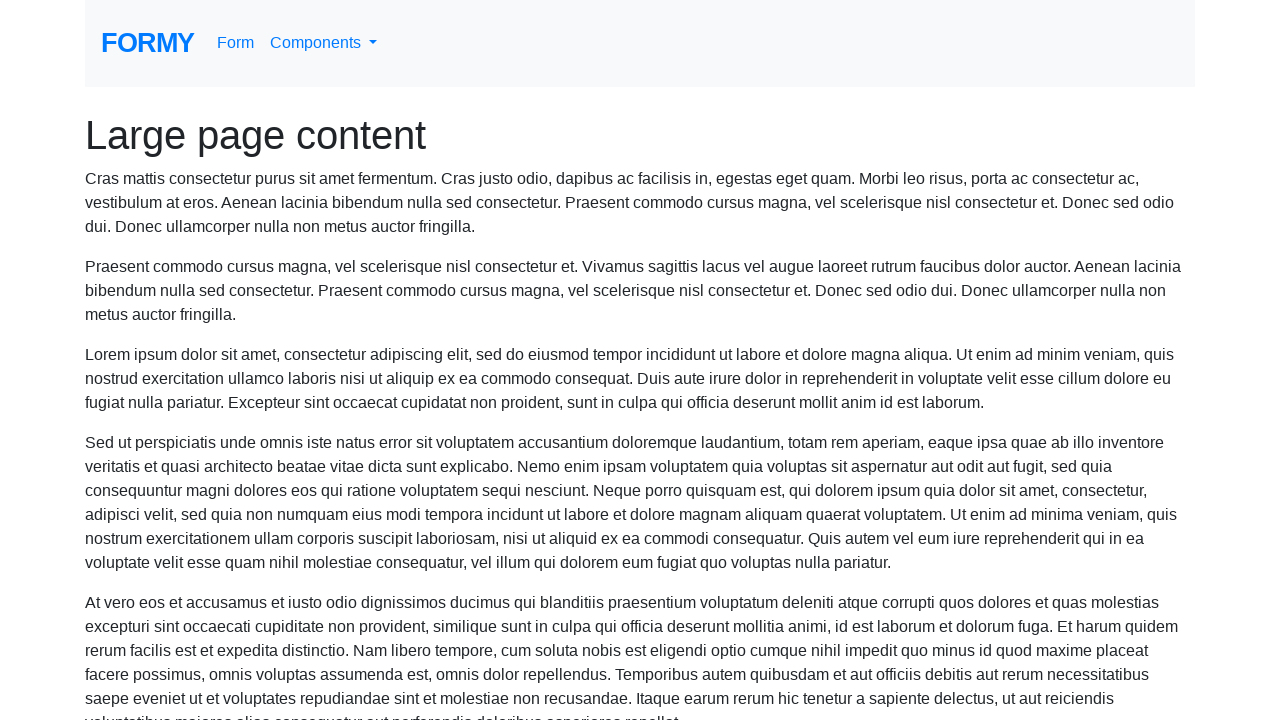

Located the name field element
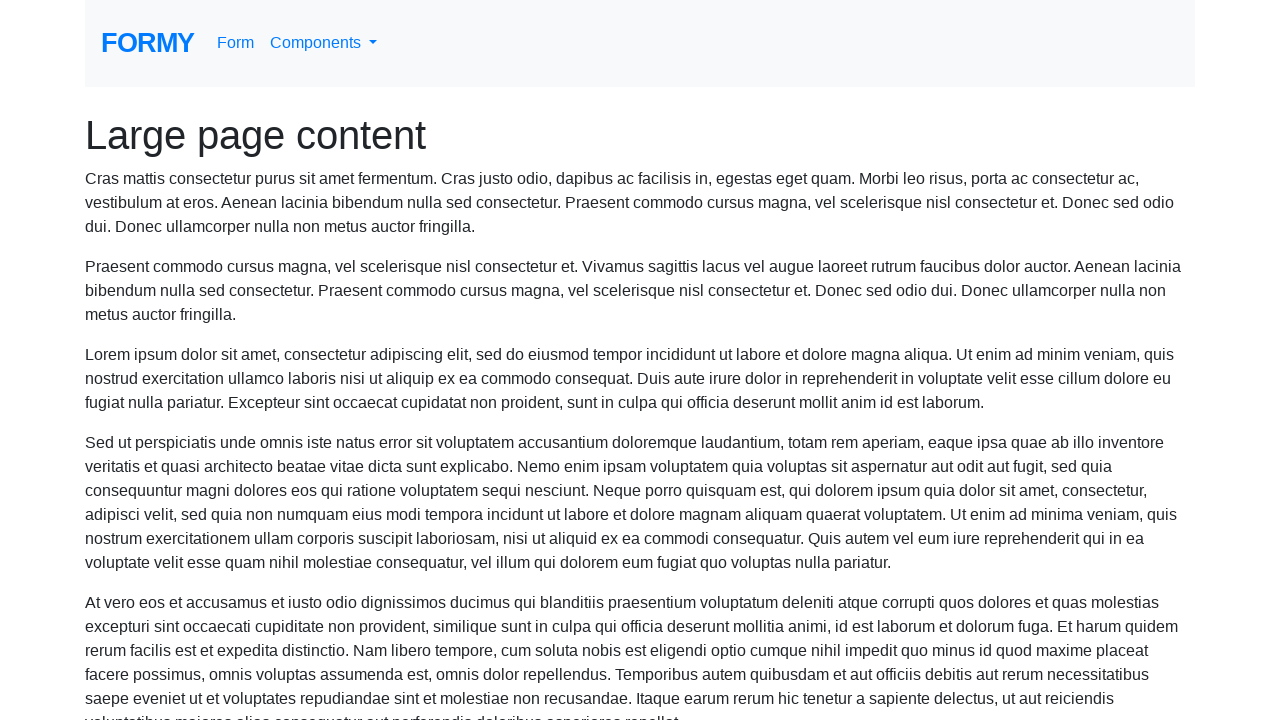

Scrolled to name field
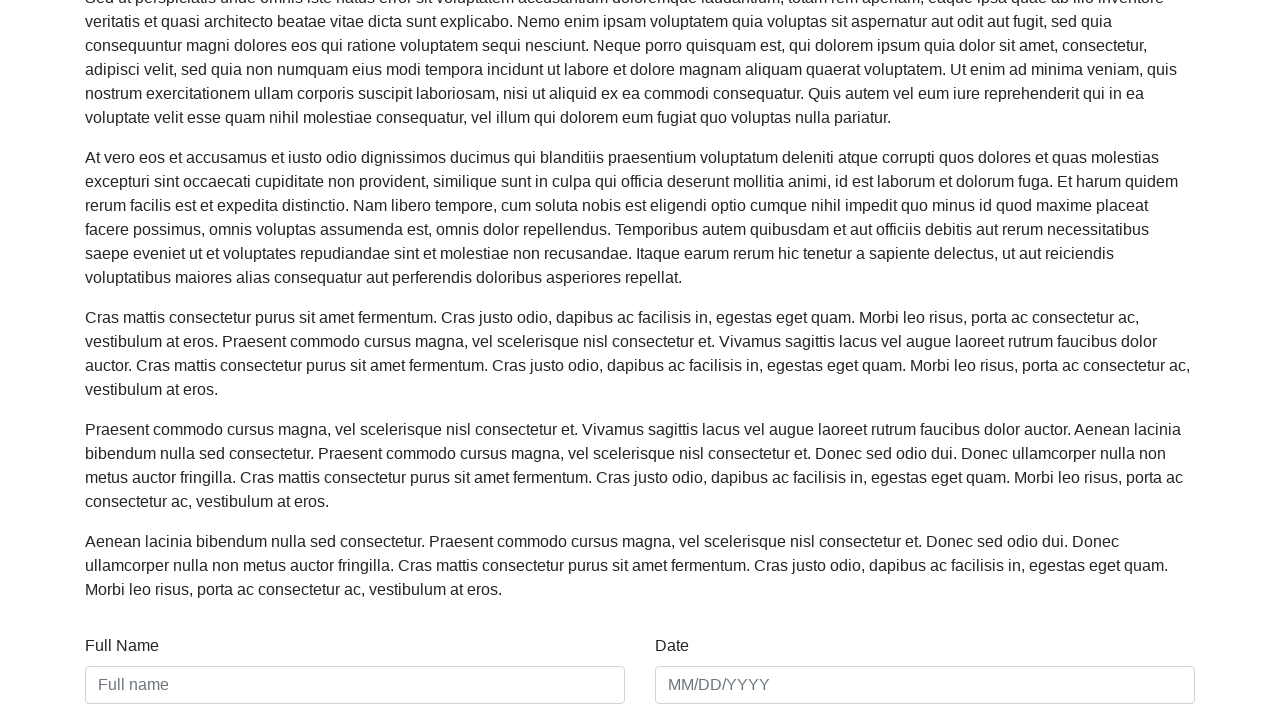

Filled name field with 'Meagan Lewis' on #name
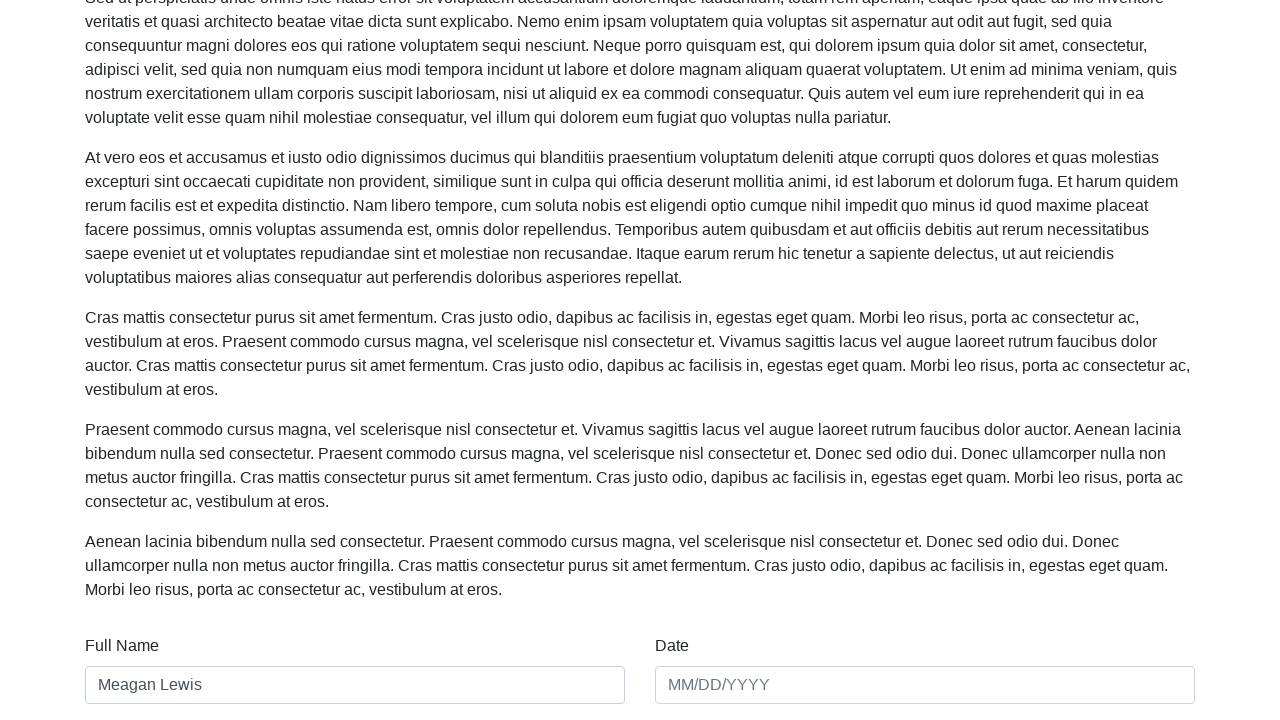

Filled date field with '01/01/2020' on #date
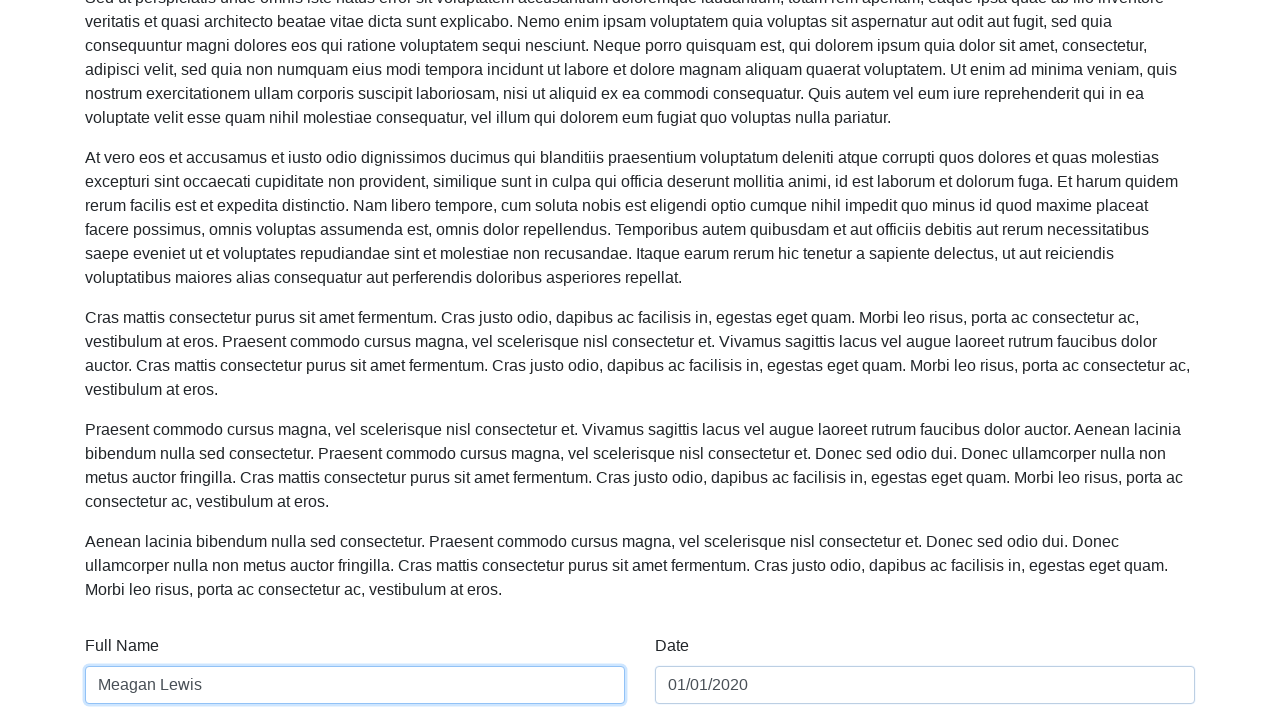

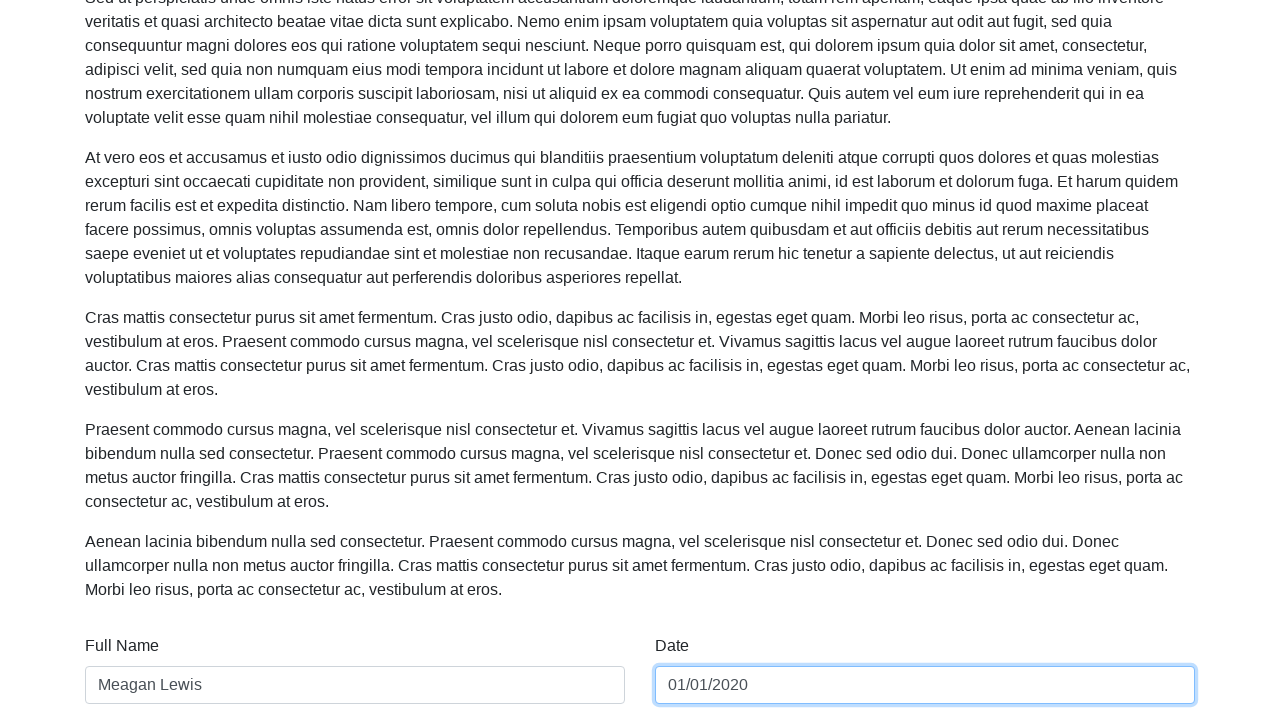